Tests an explicit wait scenario where the script waits for a price element to show "100", then clicks a book button, calculates a mathematical formula based on an input value, submits the answer, and handles an alert dialog

Starting URL: http://suninjuly.github.io/explicit_wait2.html

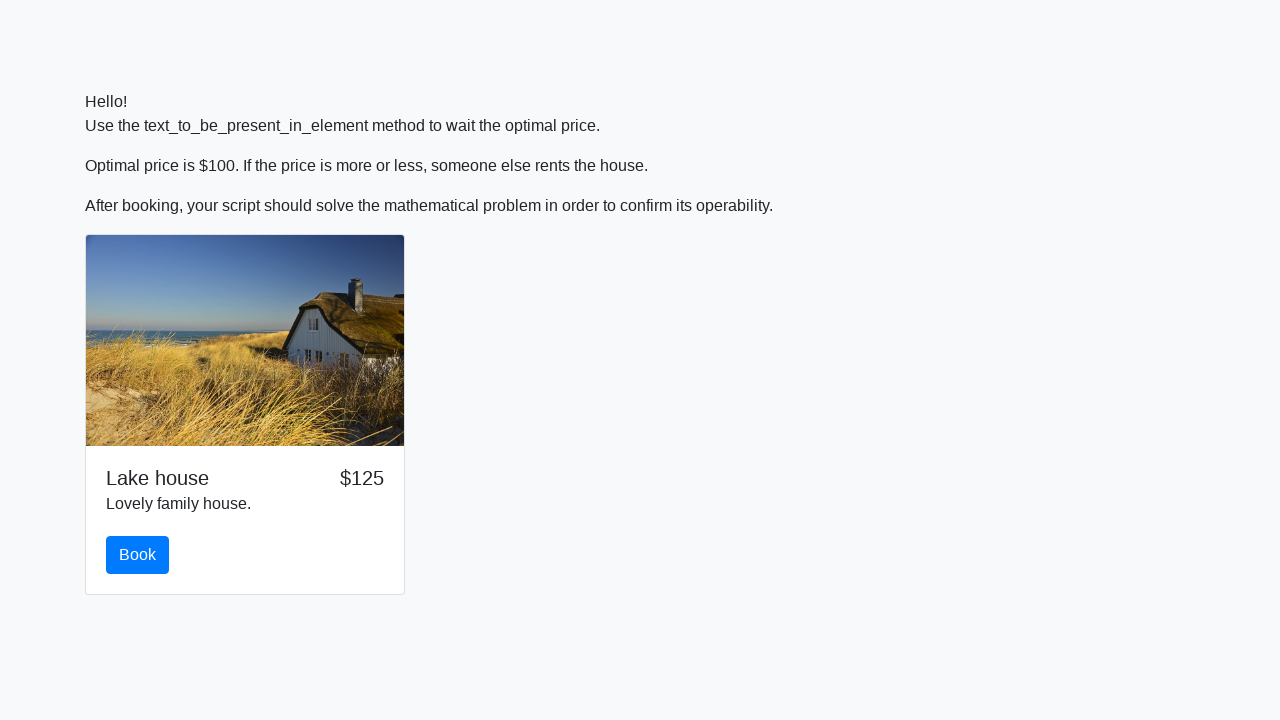

Waited for price element to show '100'
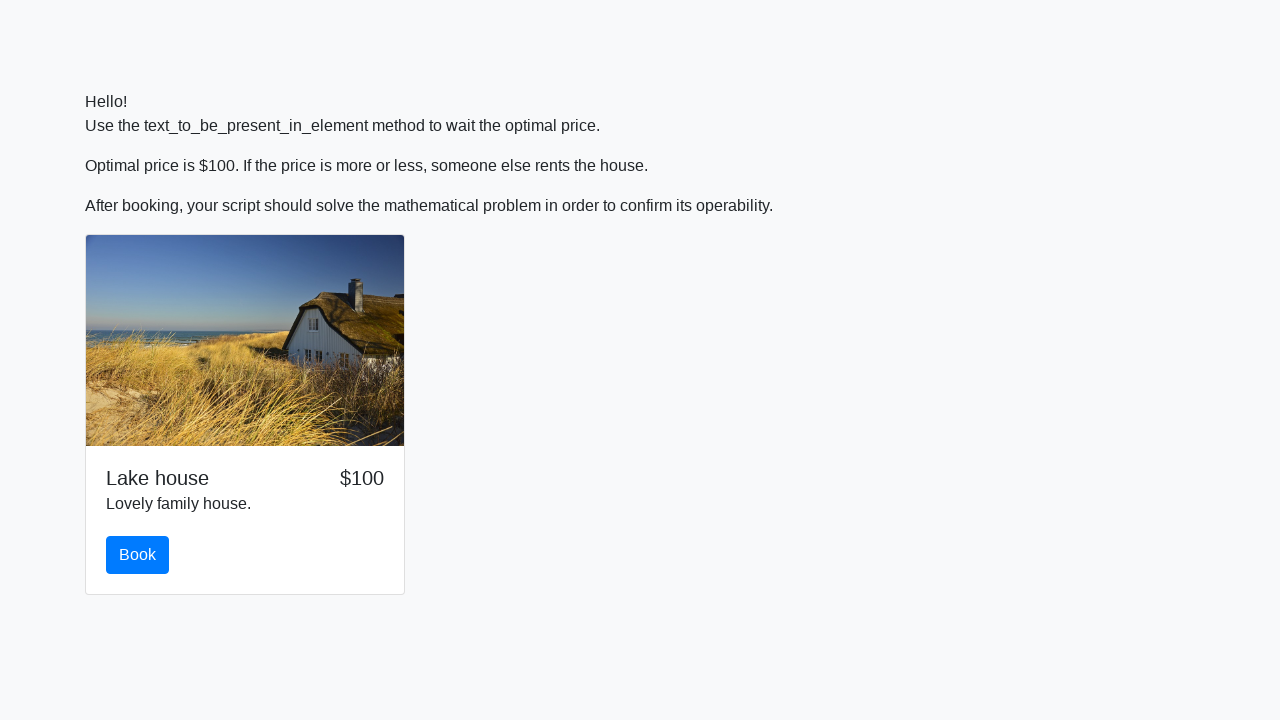

Clicked the book button at (138, 555) on #book
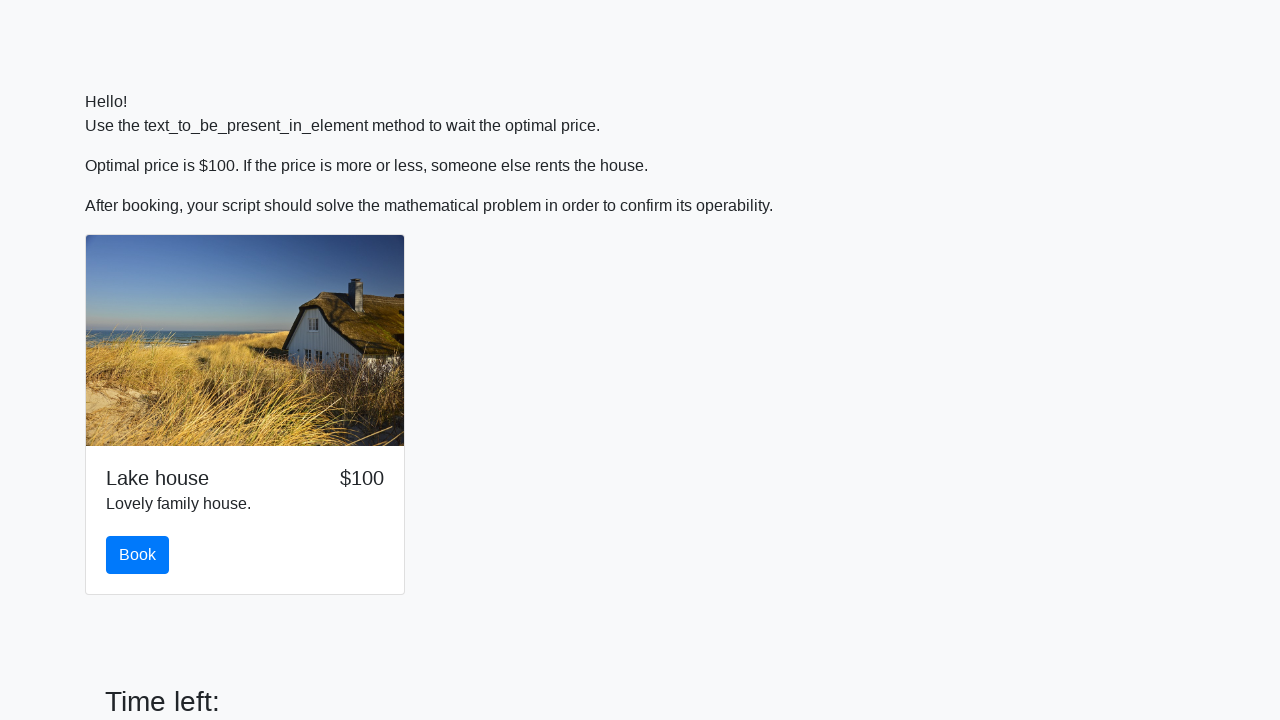

Retrieved input value from form: 378
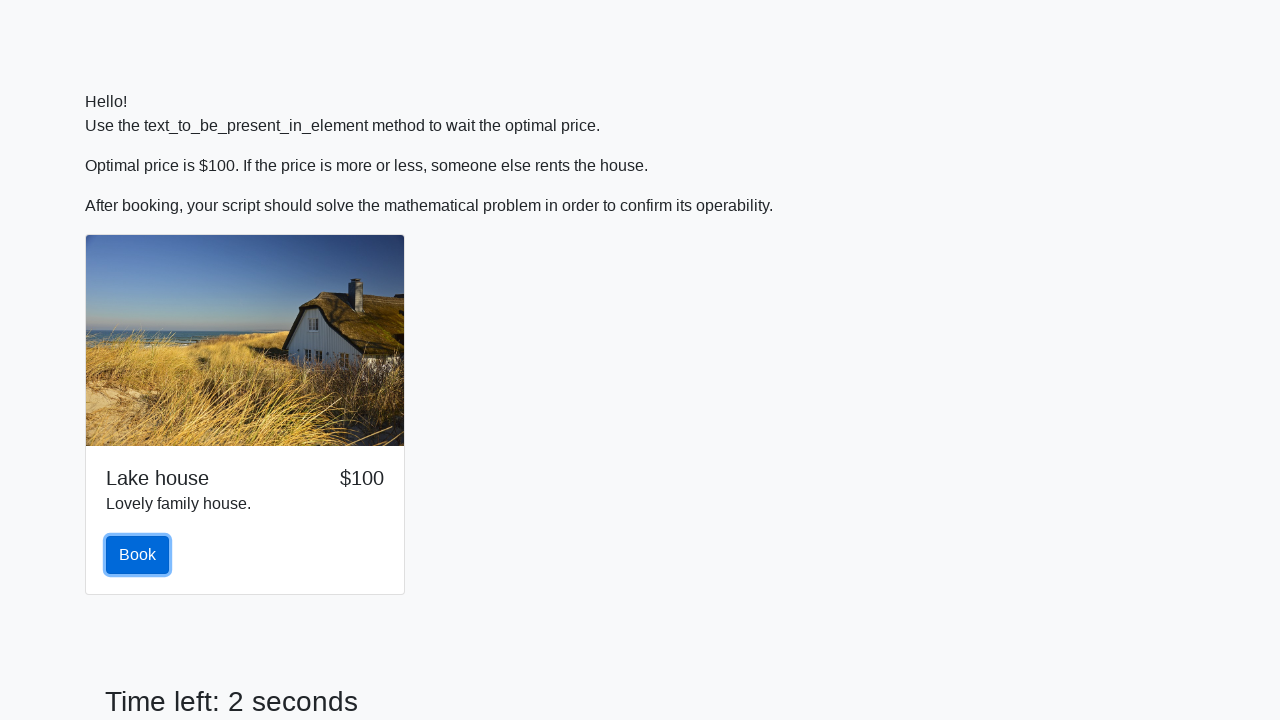

Filled answer field with calculated result: 2.3179502016371507 on #answer
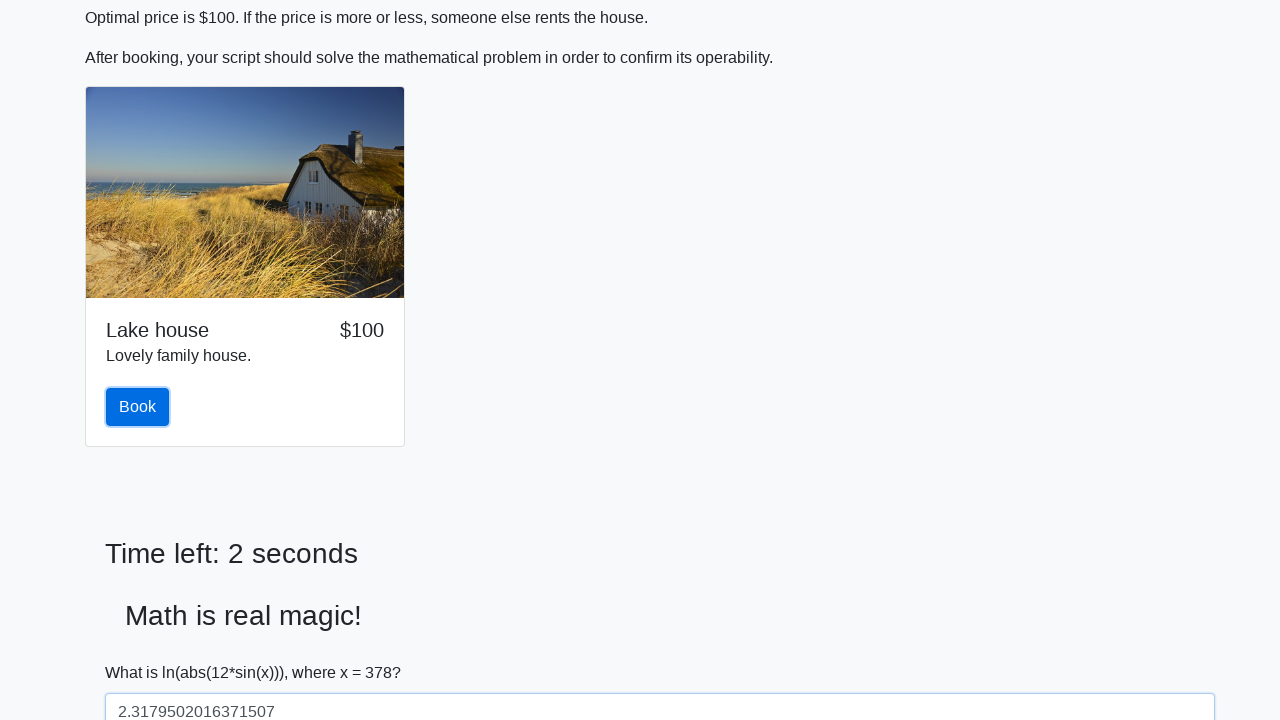

Clicked the solve button at (143, 651) on #solve
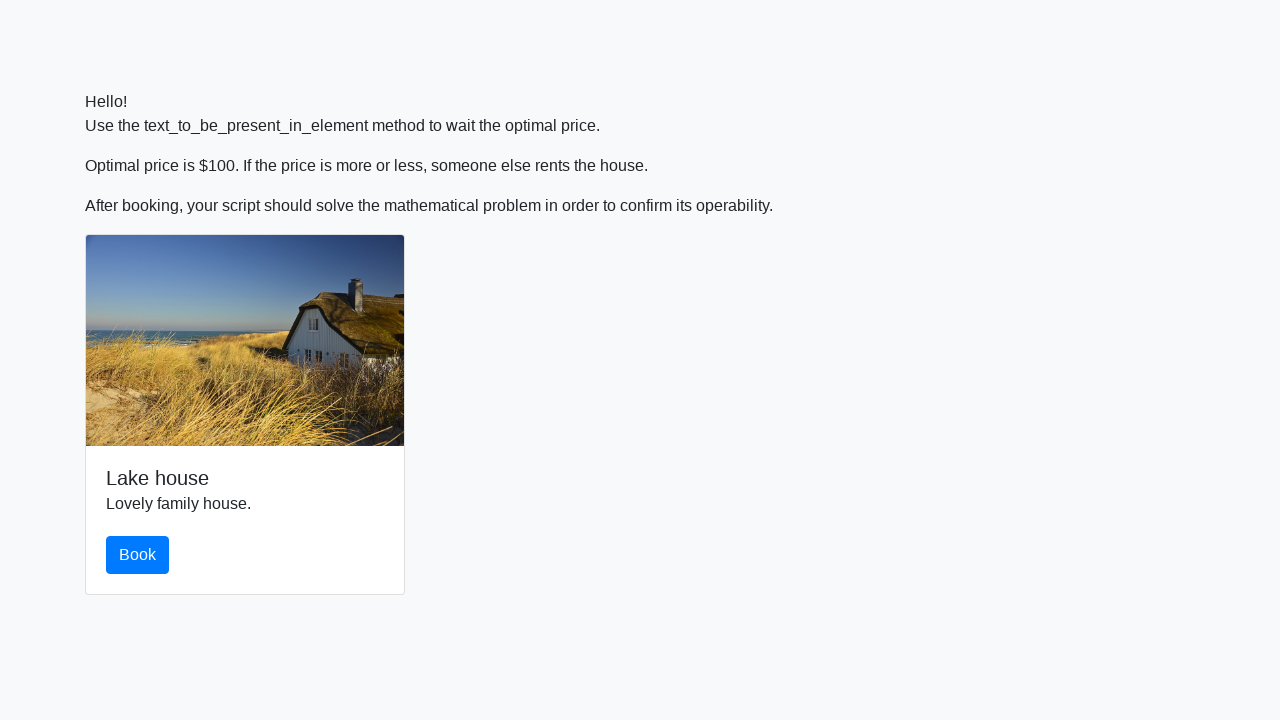

Set up dialog handler to accept alerts
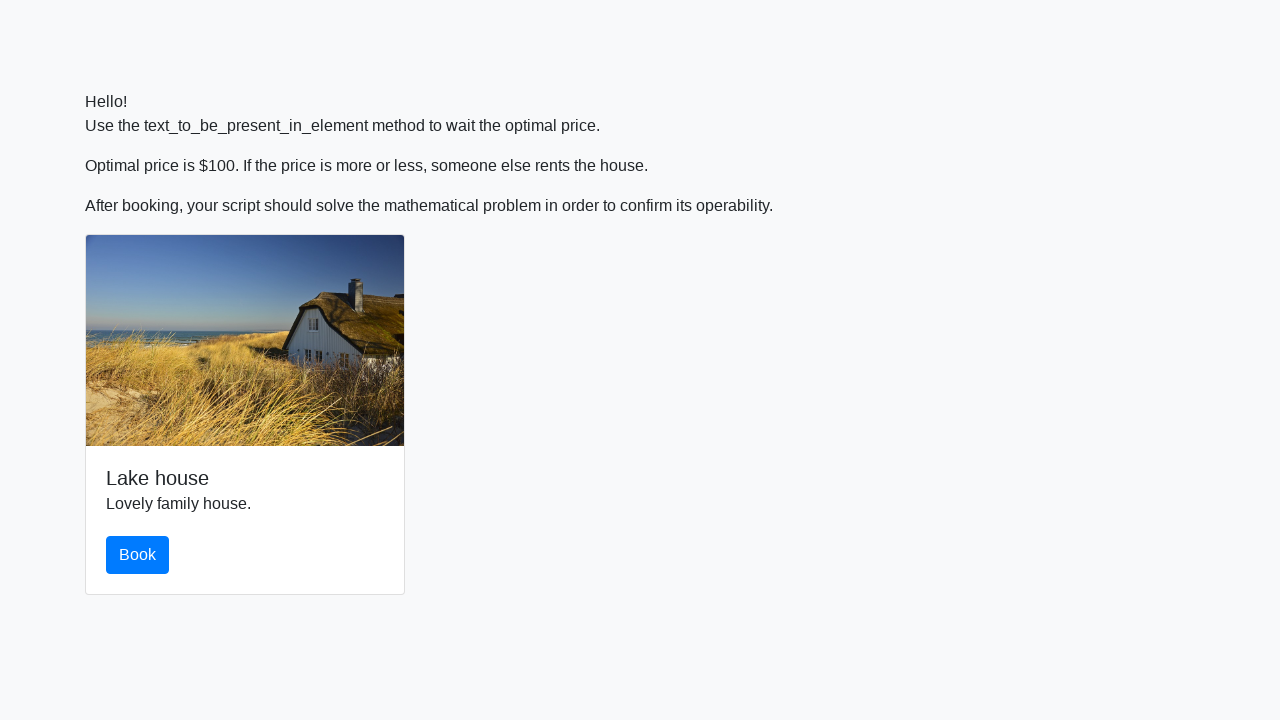

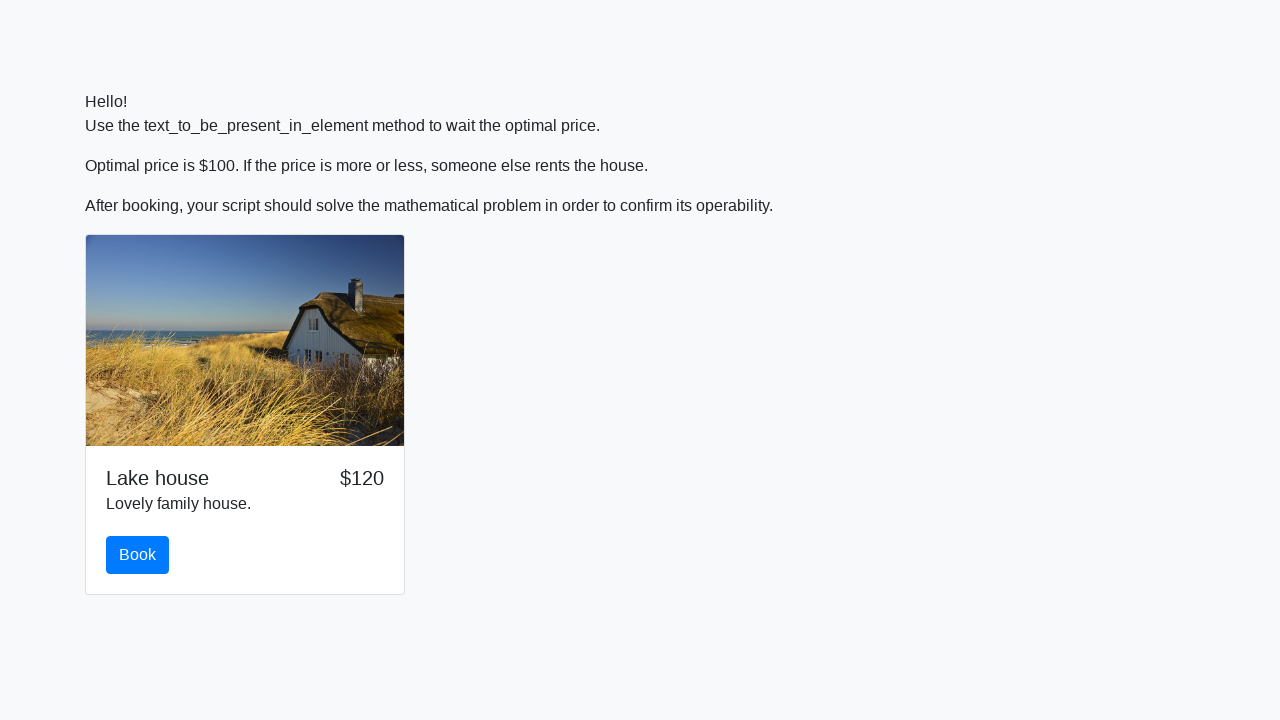